Tests PayNet payment form by navigating to the payment section and verifying the sum field placeholder text

Starting URL: http://mts.by/

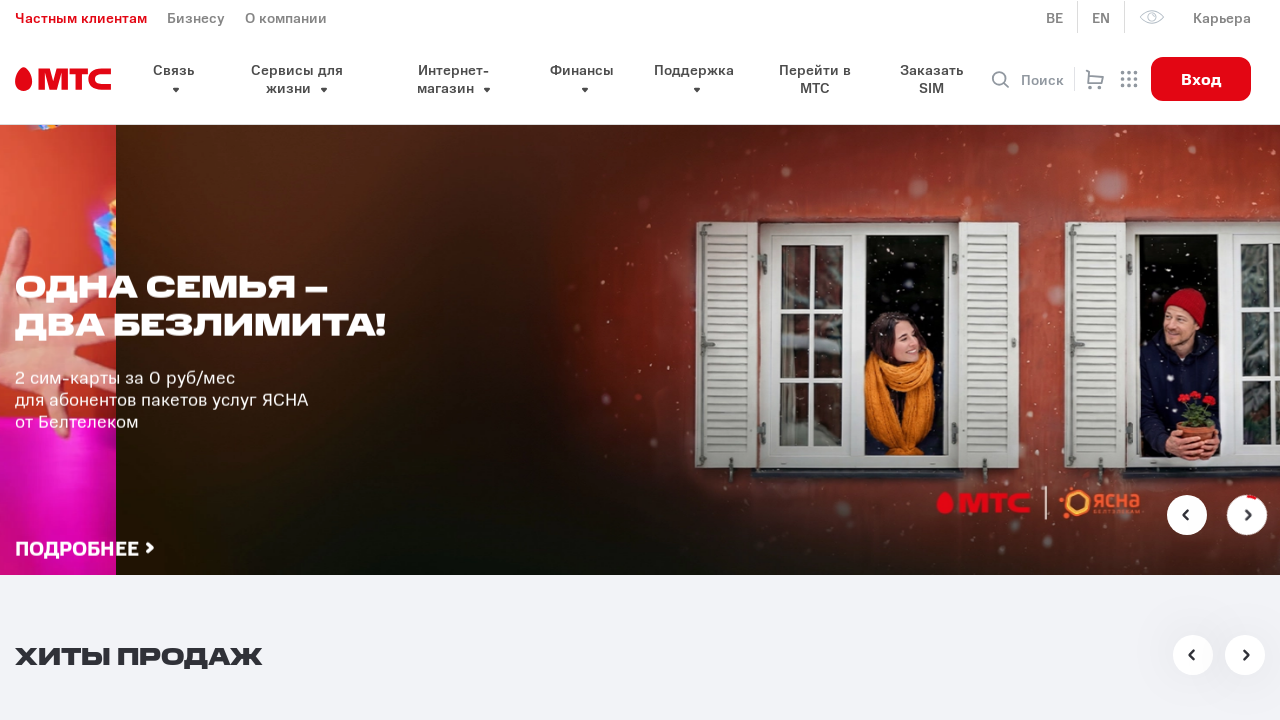

Clicked on payment section list at (660, 360) on xpath=//*[@id='pay-section']/div/div/div[2]/section/div/div[1]/div[1]
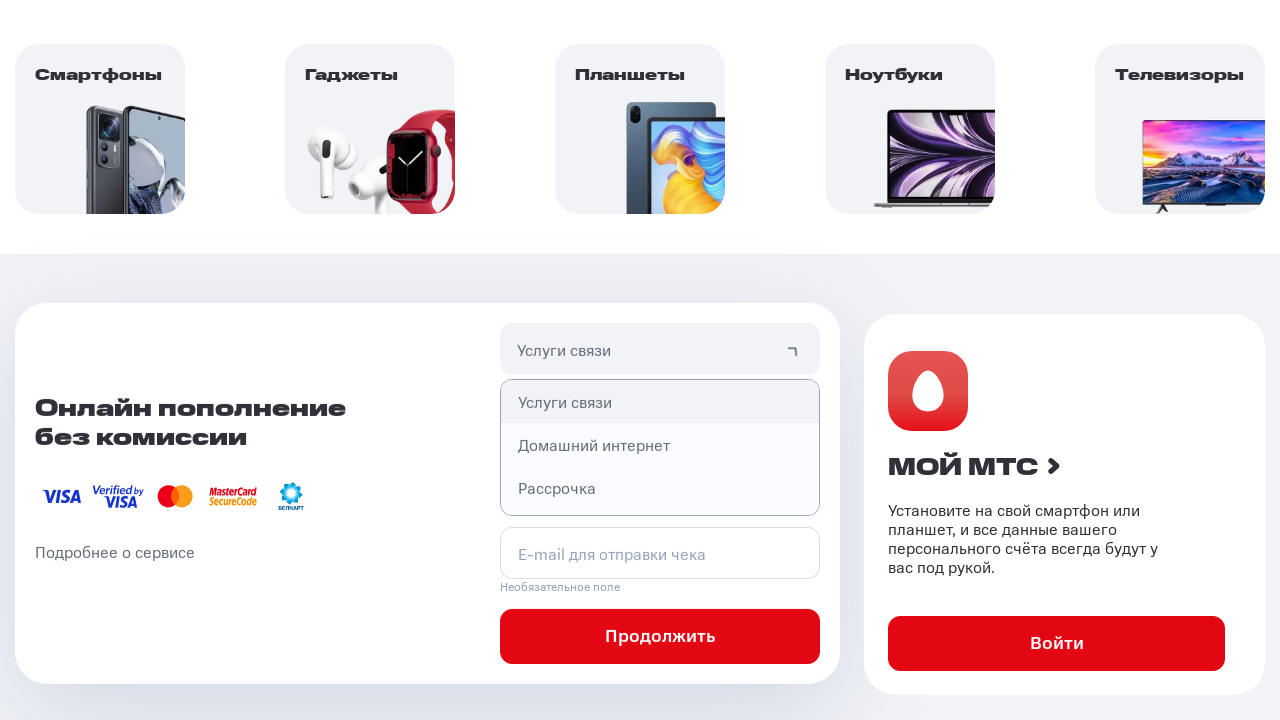

Clicked on PayNet payment option at (660, 444) on xpath=//*[@id='pay-section']/div/div/div[2]/section/div/div[1]/div[1]/div[2]/ul/
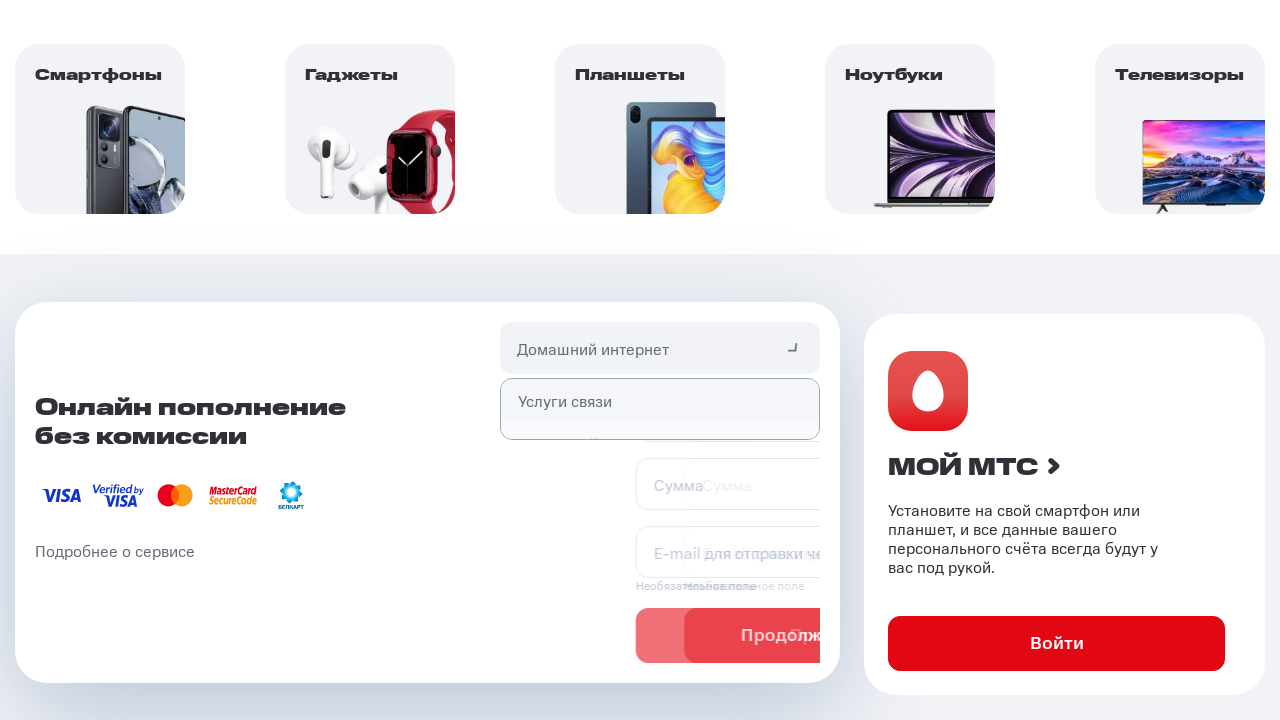

Verified sum field placeholder text is 'Сумма'
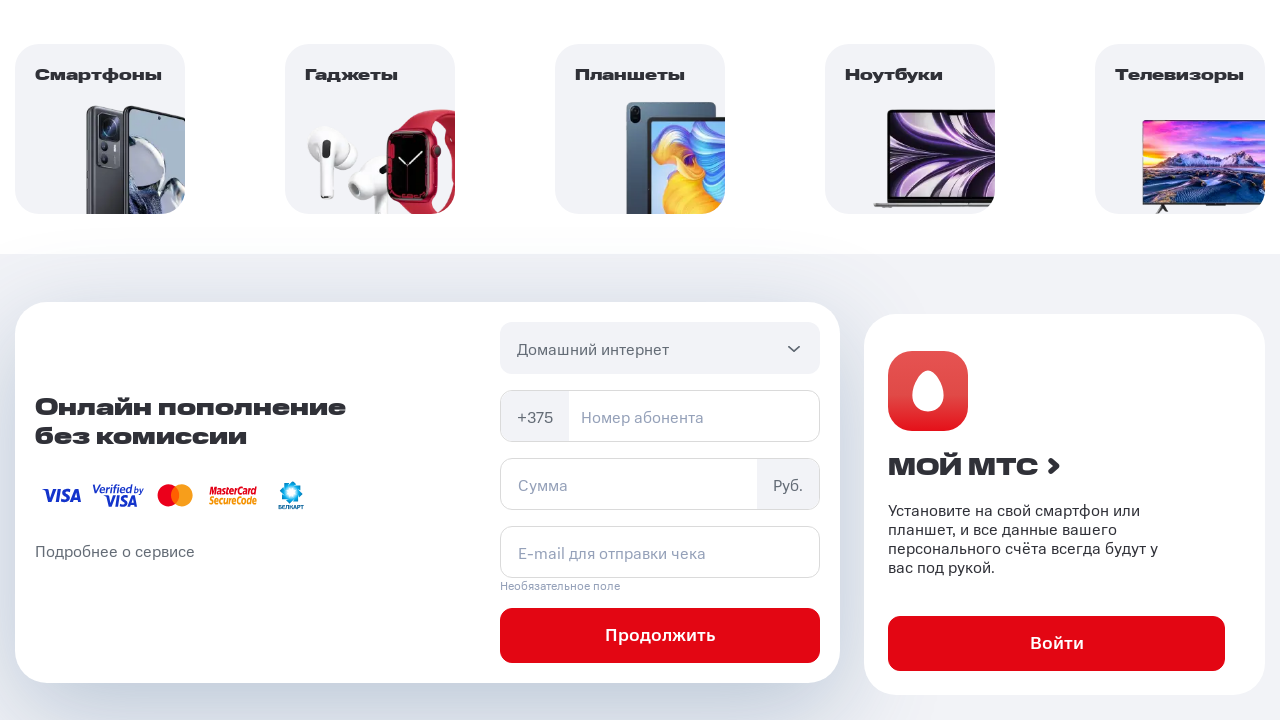

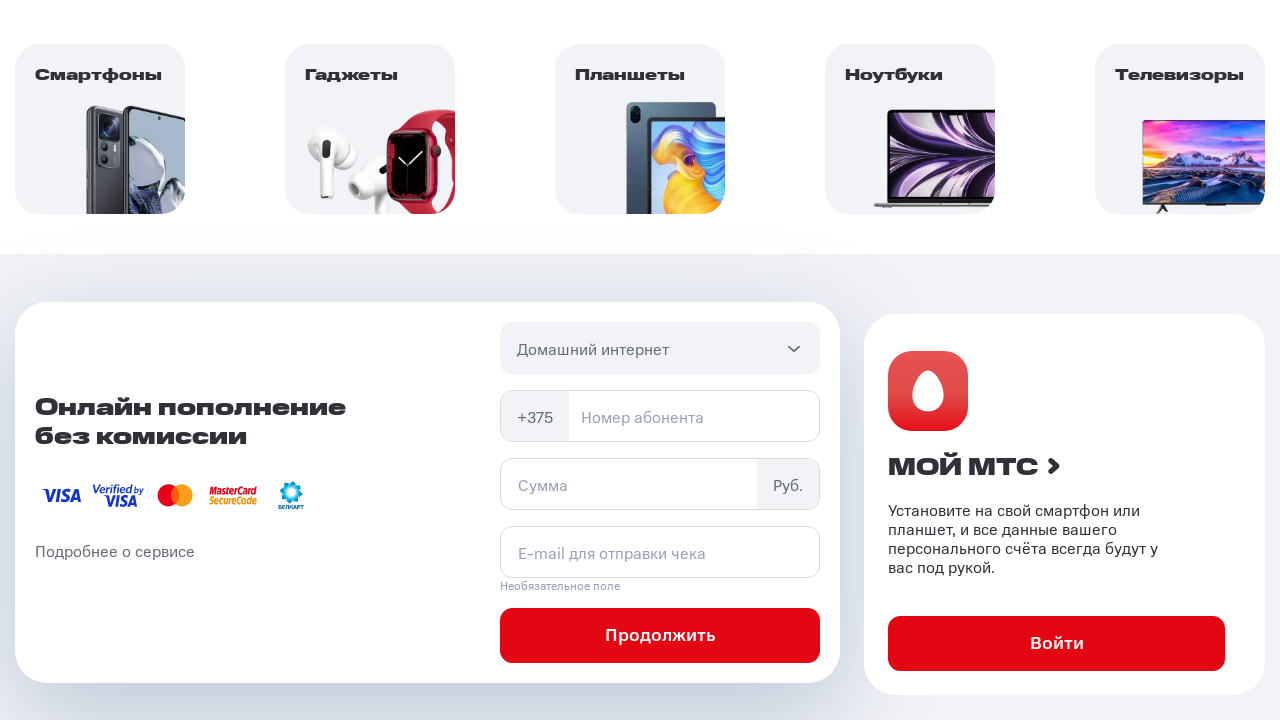